Tests autosuggest dropdown functionality by typing "IND" in the autosuggest field, waiting for suggestions to appear, and selecting "India" from the dropdown options.

Starting URL: https://rahulshettyacademy.com/dropdownsPractise/

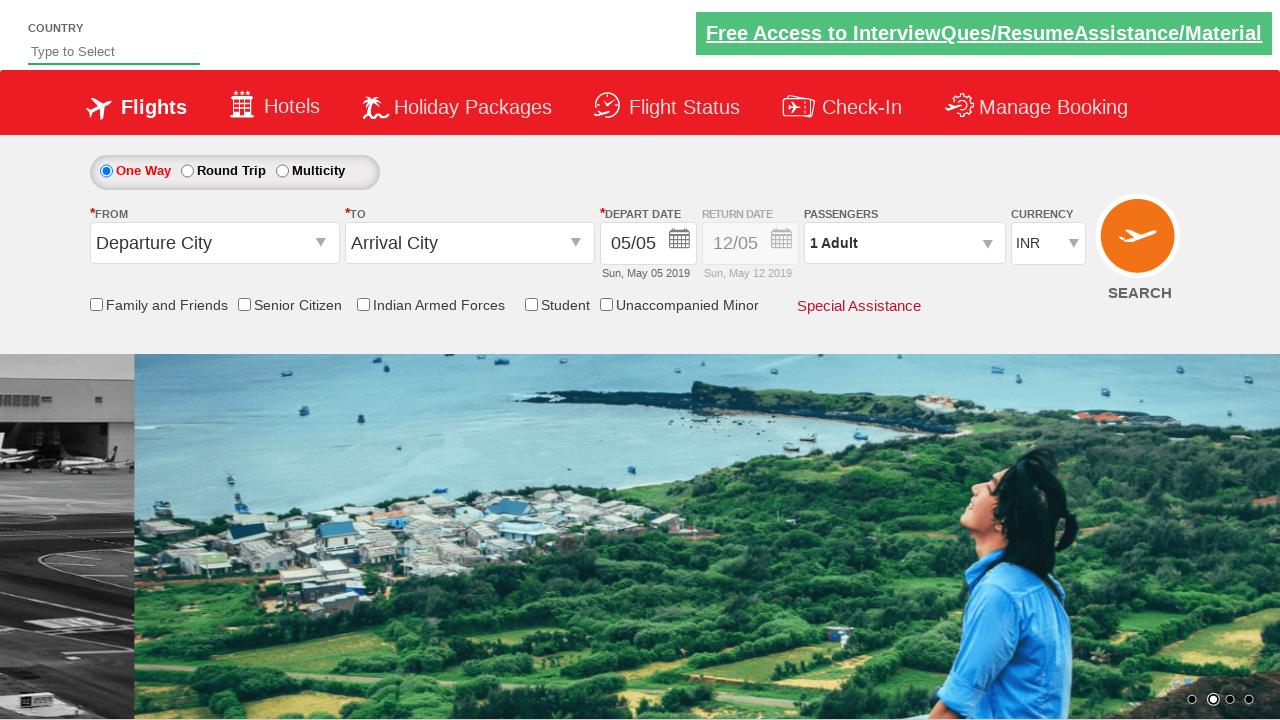

Typed 'IND' in the autosuggest field on #autosuggest
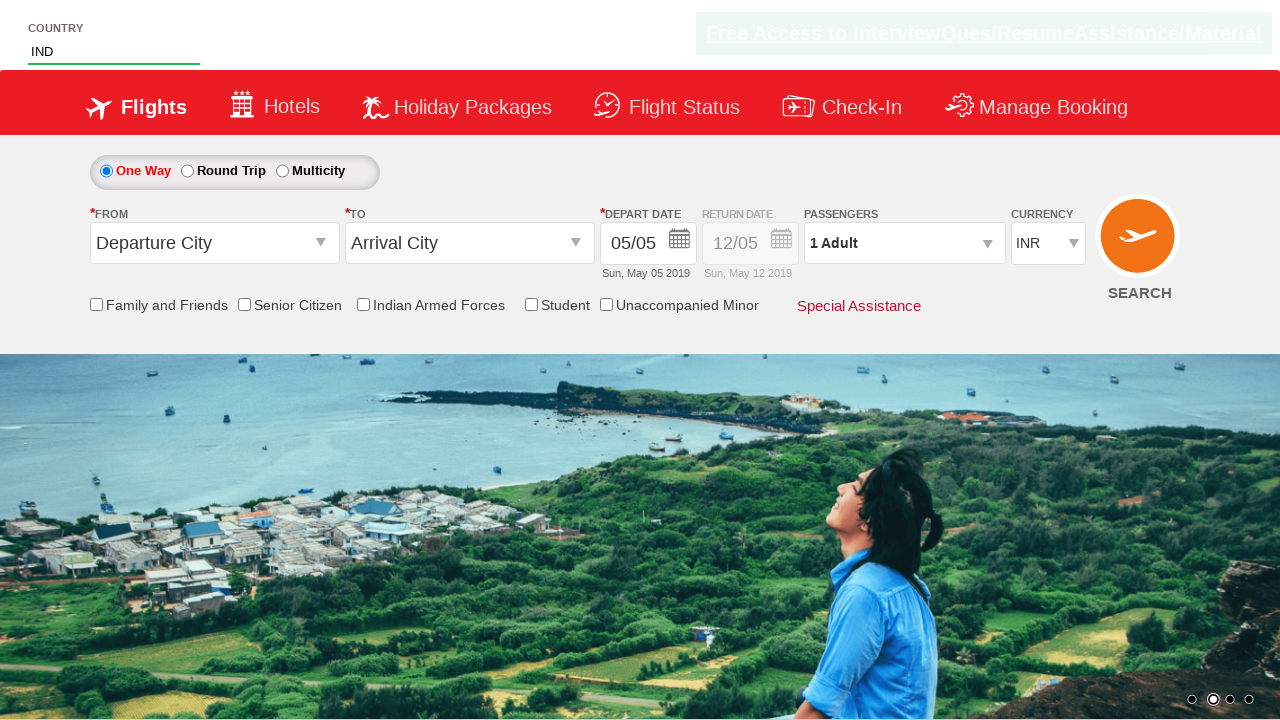

Autosuggest dropdown options appeared
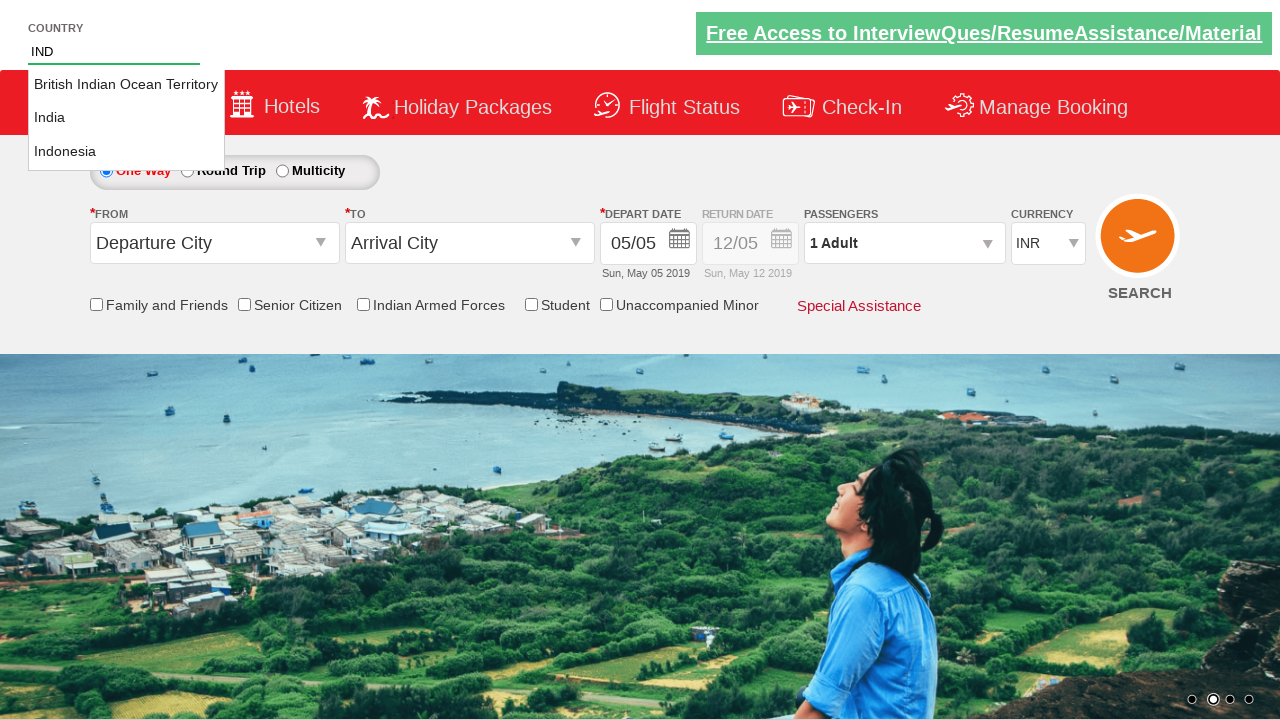

Selected 'India' from the autosuggest dropdown at (126, 118) on li.ui-menu-item >> nth=1
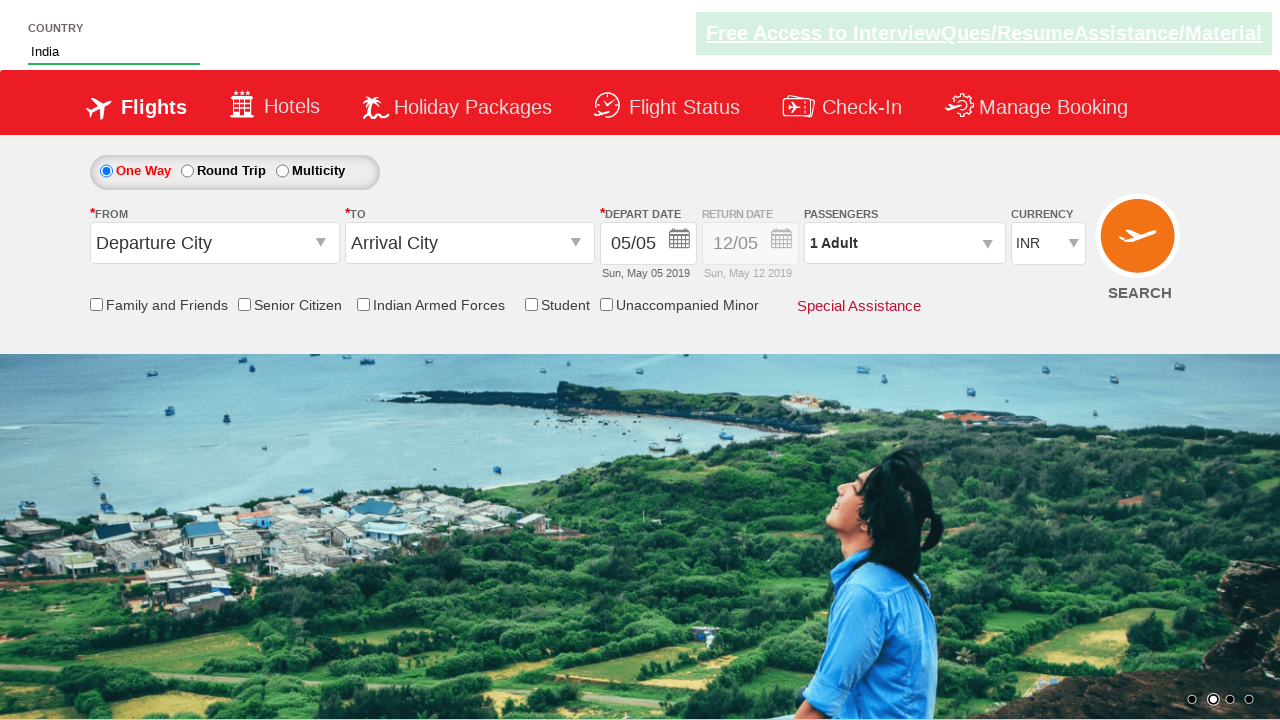

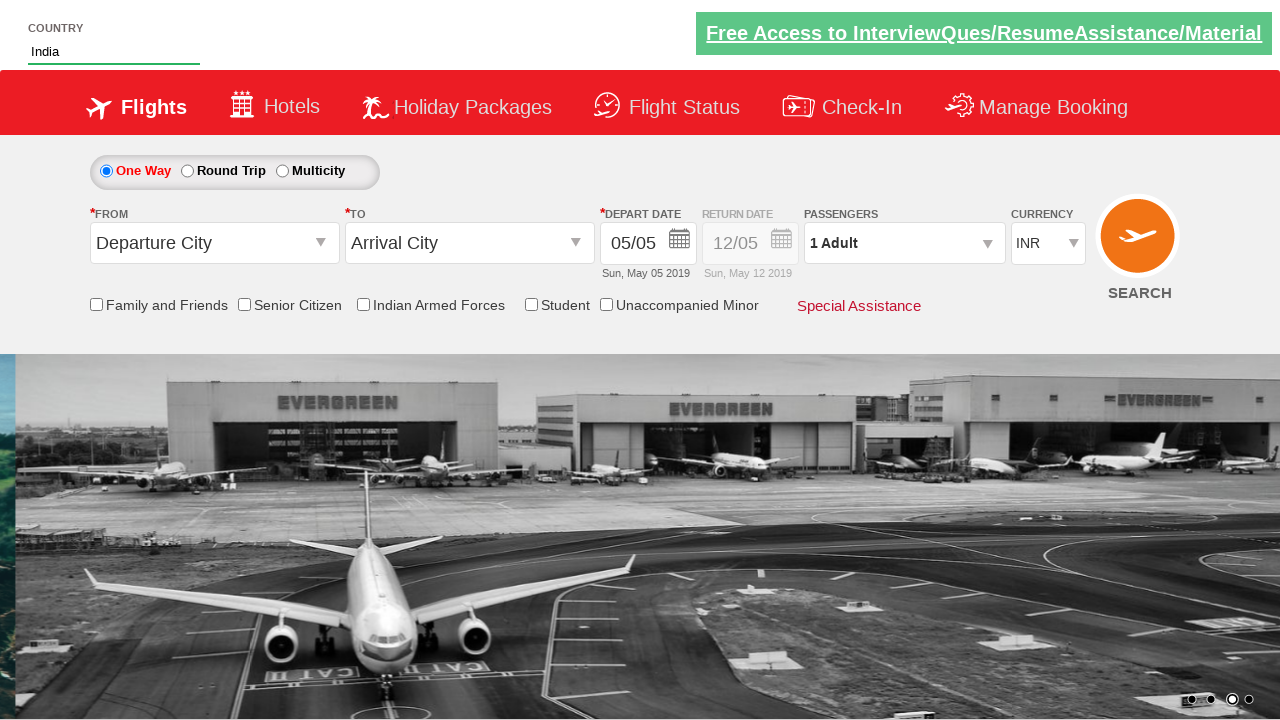